Tests autosuggestive dropdown functionality by typing a partial country name, waiting for suggestions to appear, and selecting "India" from the dropdown options.

Starting URL: https://rahulshettyacademy.com/dropdownsPractise/

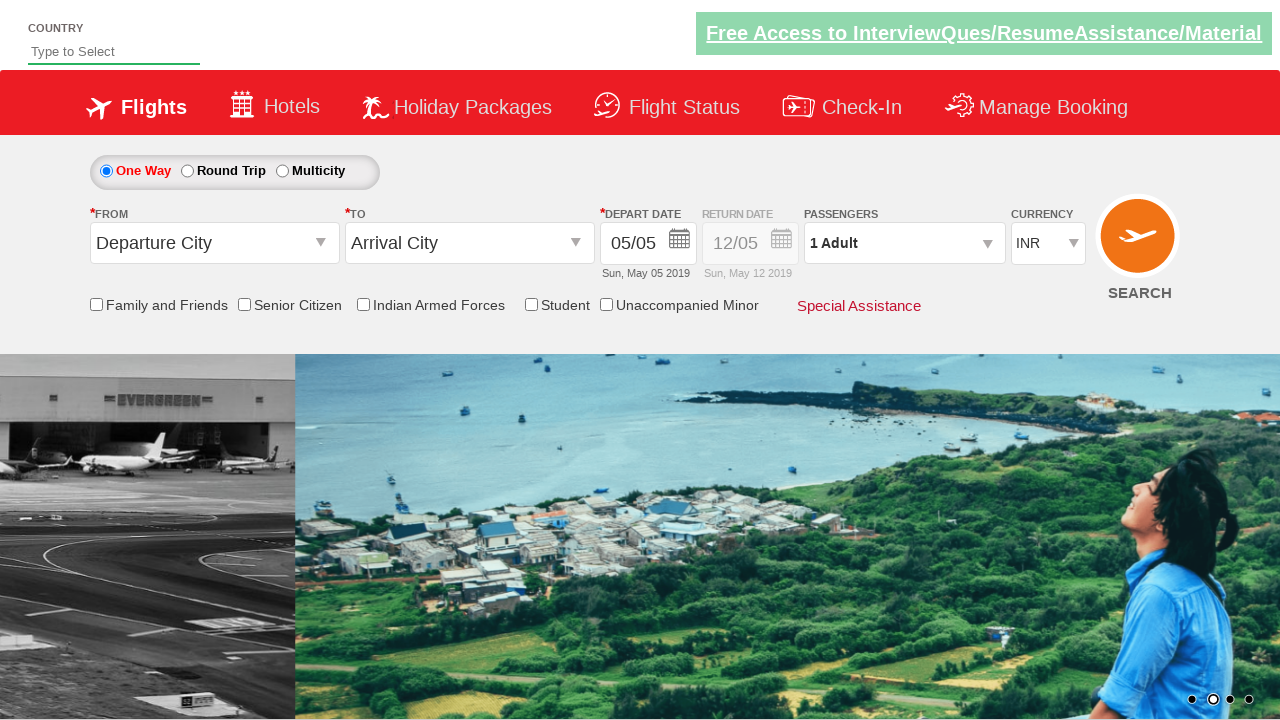

Typed 'ind' in autosuggest field to trigger dropdown suggestions on #autosuggest
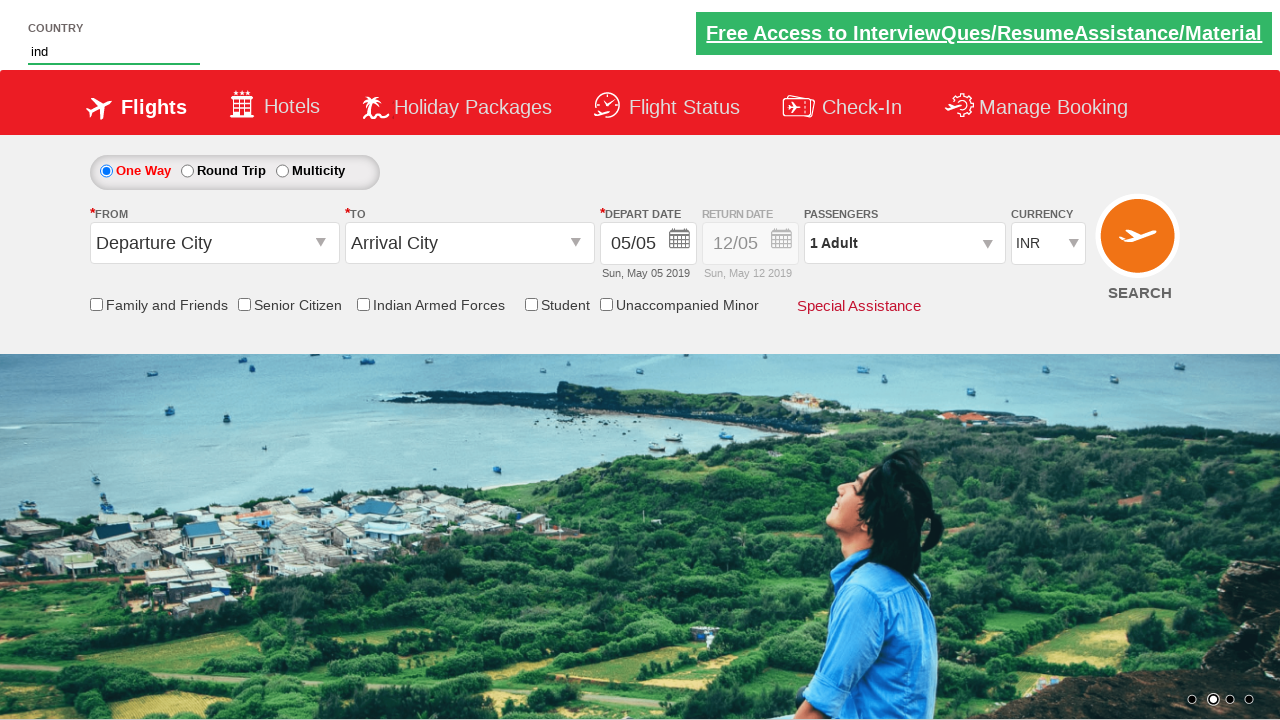

Suggestion dropdown appeared with matching options
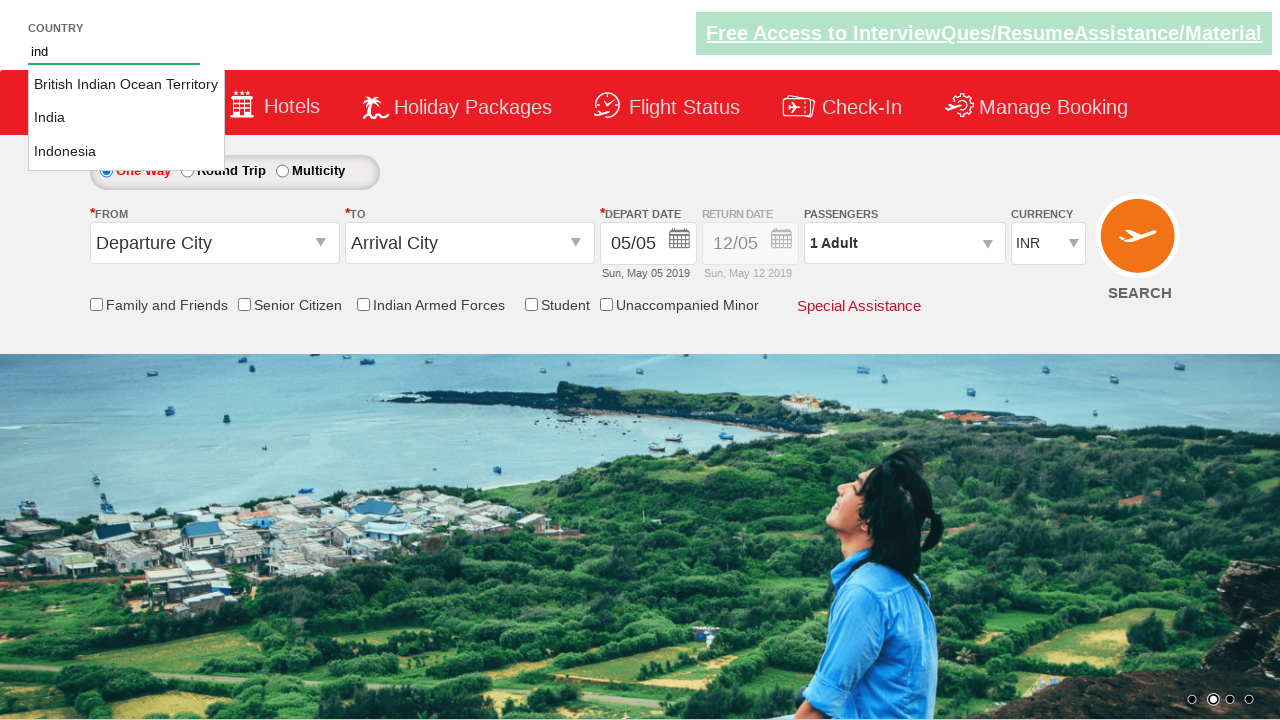

Located all suggestion options in dropdown
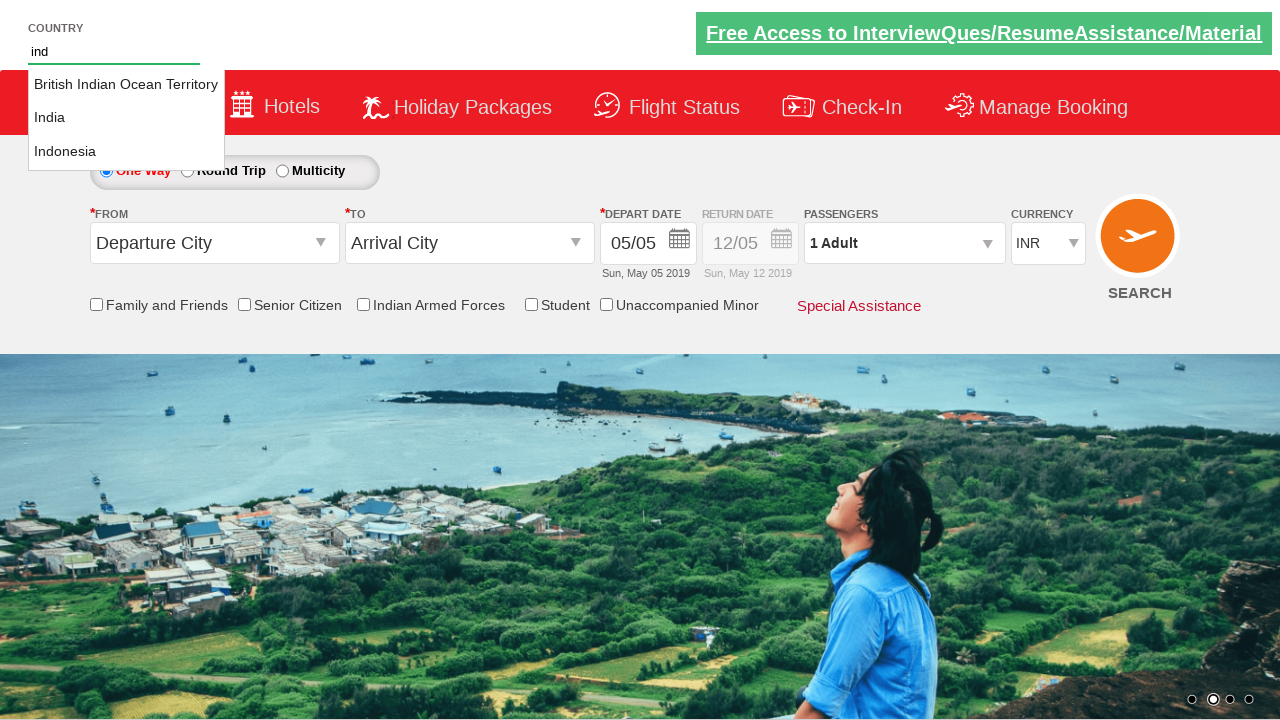

Counted 3 suggestion options available
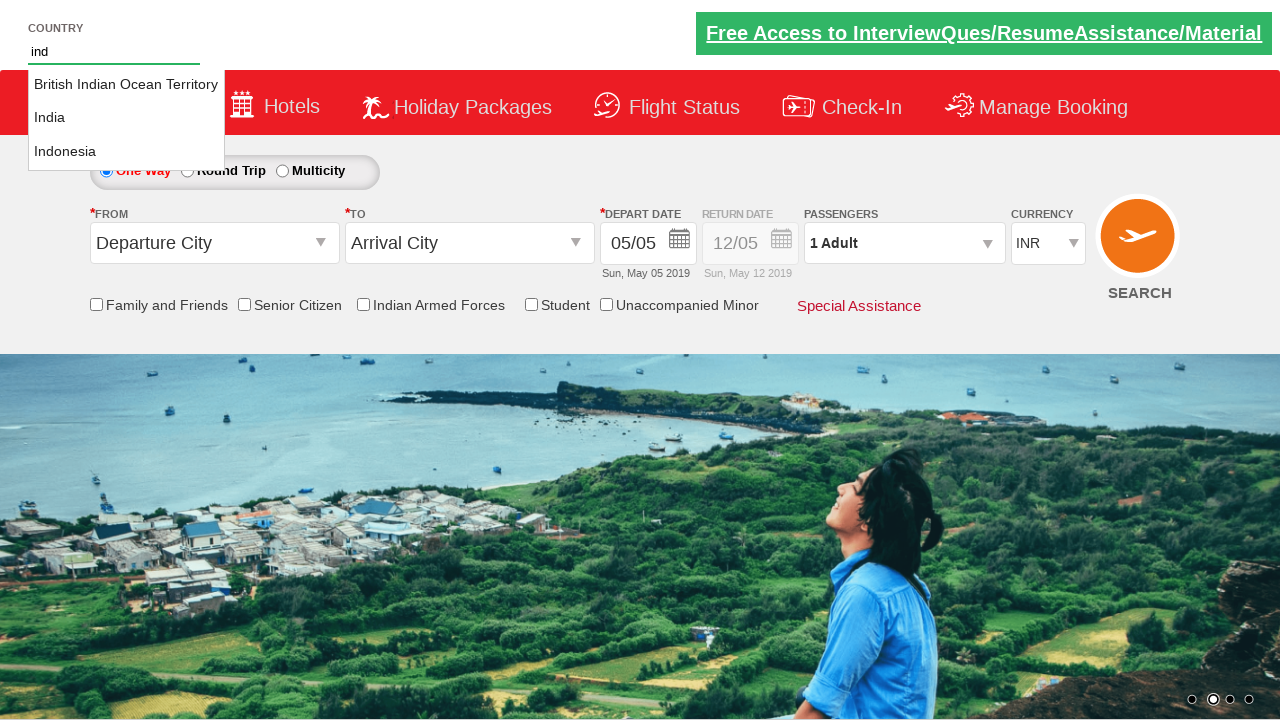

Selected 'India' from the dropdown suggestions at (126, 118) on li.ui-menu-item a >> nth=1
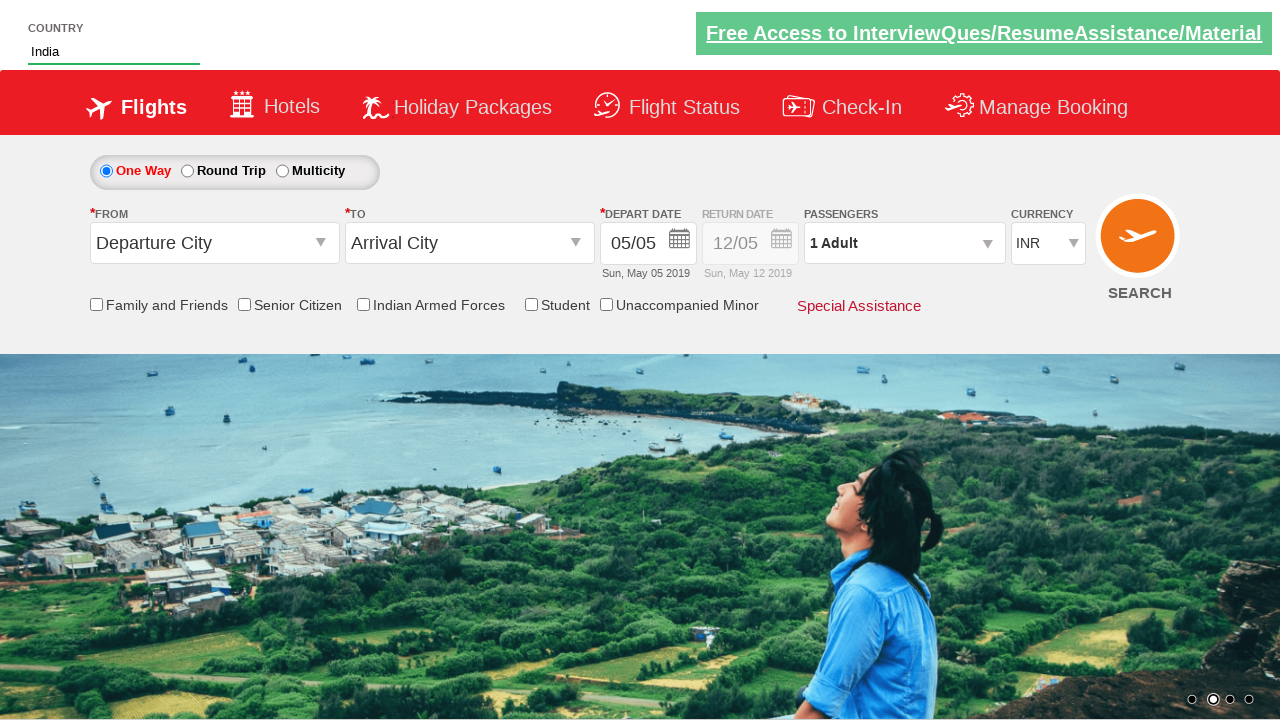

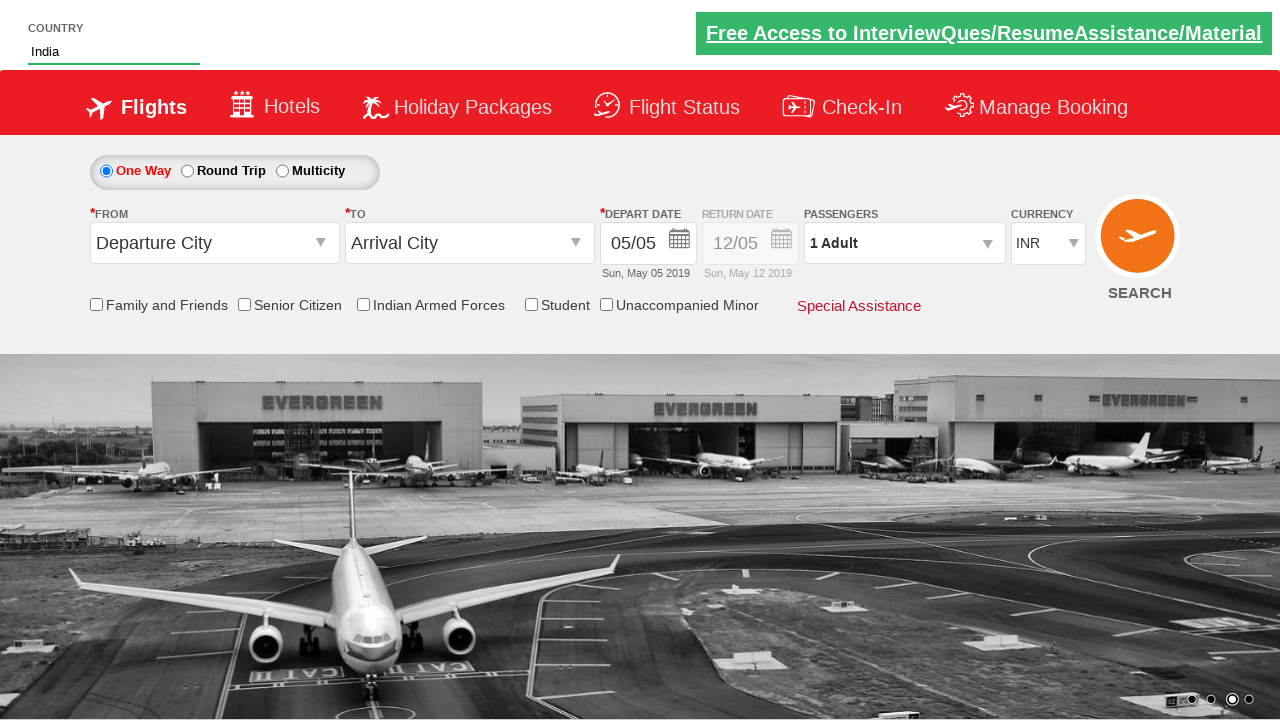